Tests filling out a contact form with name, message, and solving a math captcha by extracting numbers from the captcha question and submitting the sum as the answer.

Starting URL: https://www.ultimateqa.com/filling-out-forms

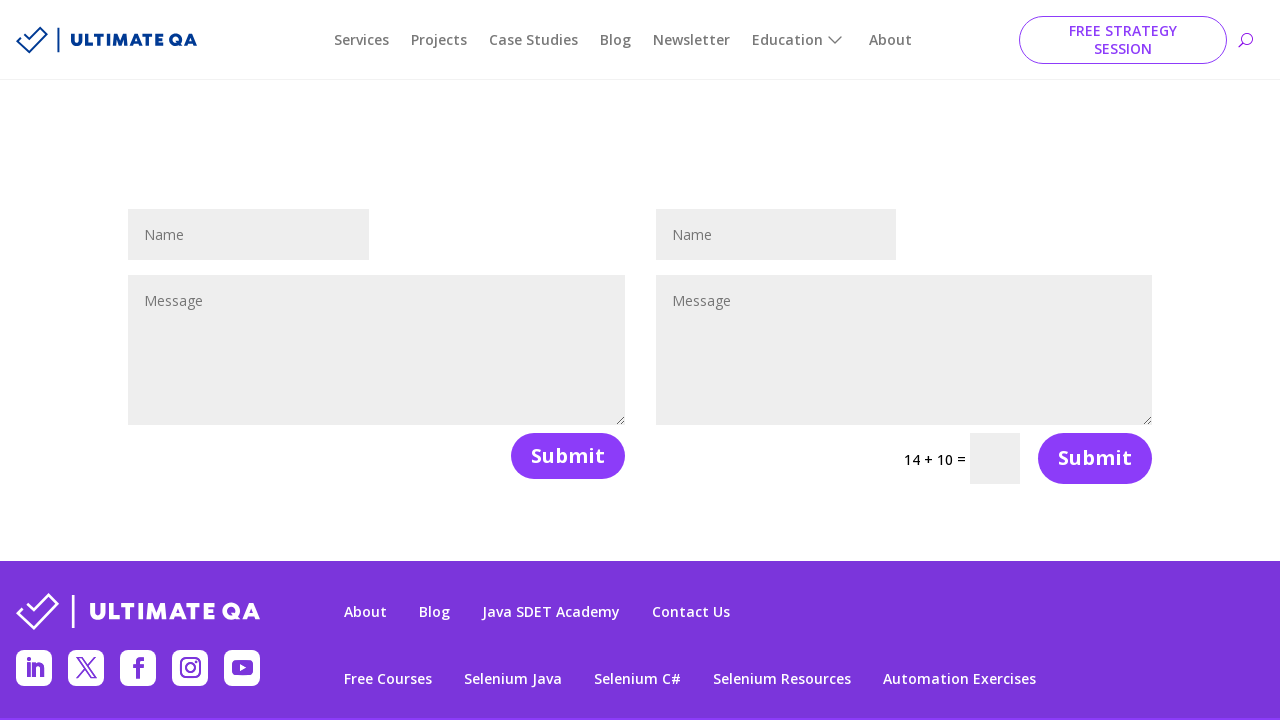

Cleared the contact name field on #et_pb_contact_name_1
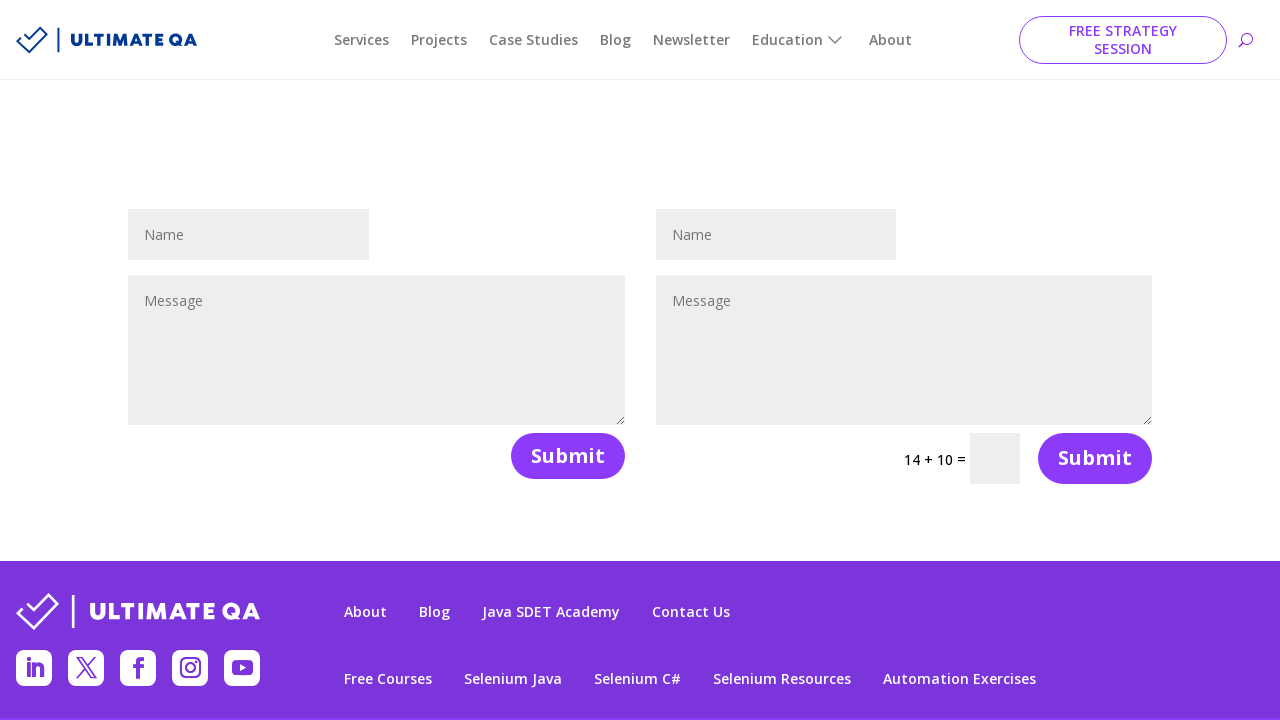

Filled contact name field with 'Jeffrey' on #et_pb_contact_name_1
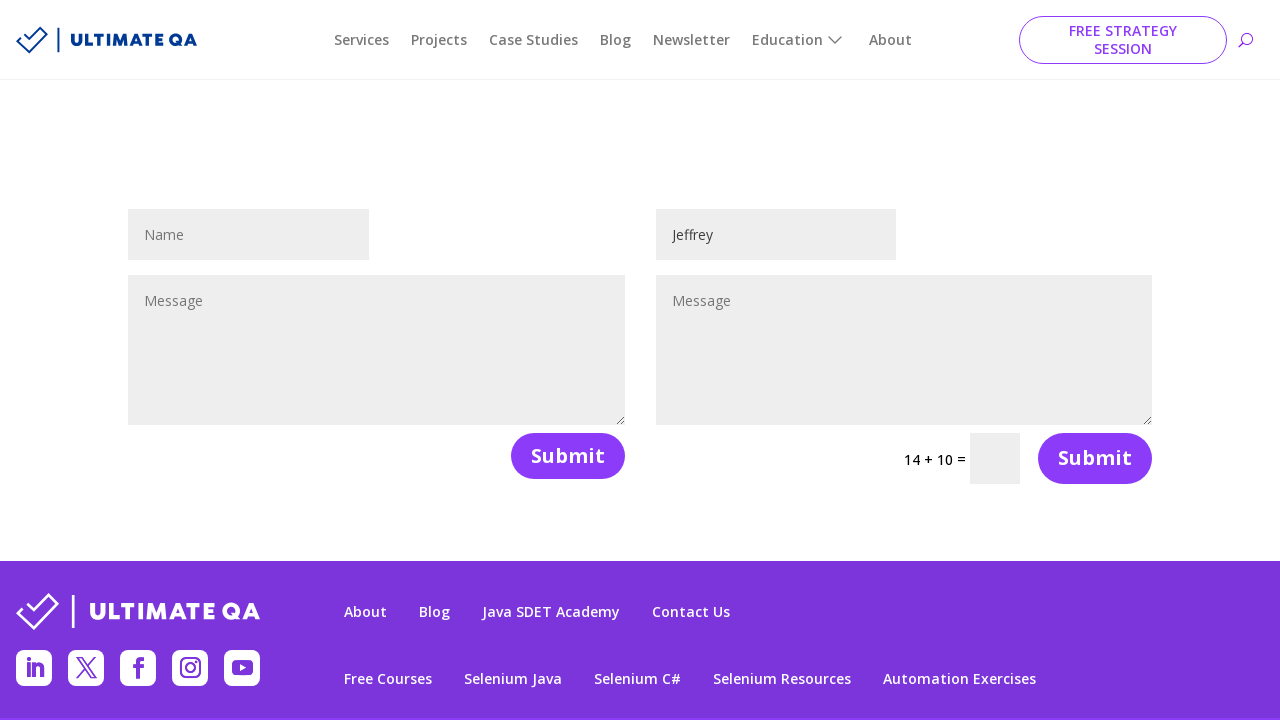

Cleared the message field on #et_pb_contact_message_1
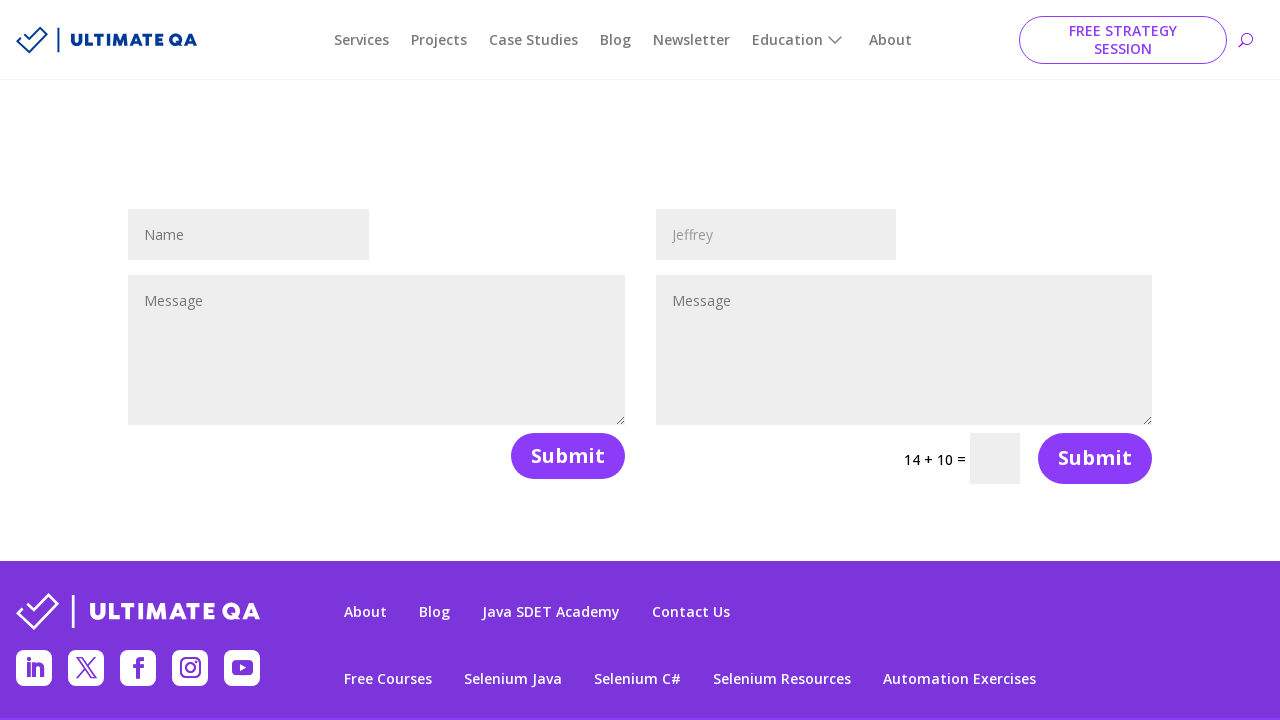

Filled message field with 'Hello there' on #et_pb_contact_message_1
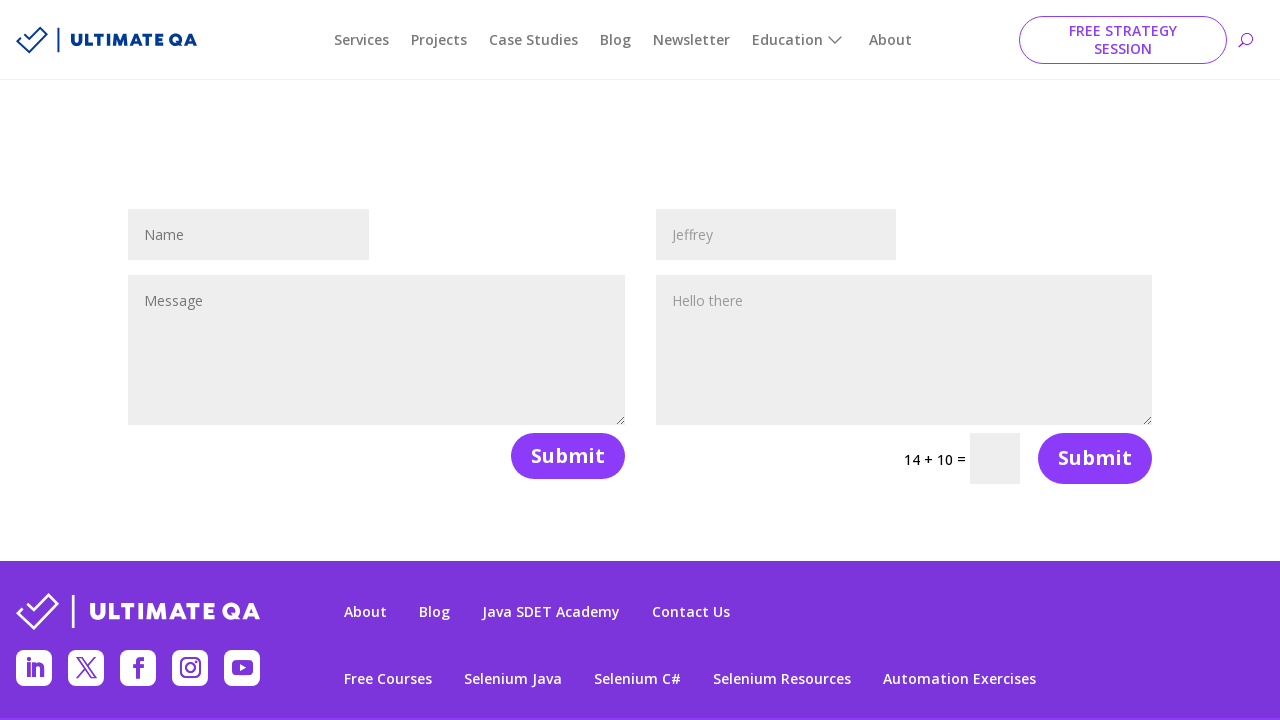

Retrieved captcha question text
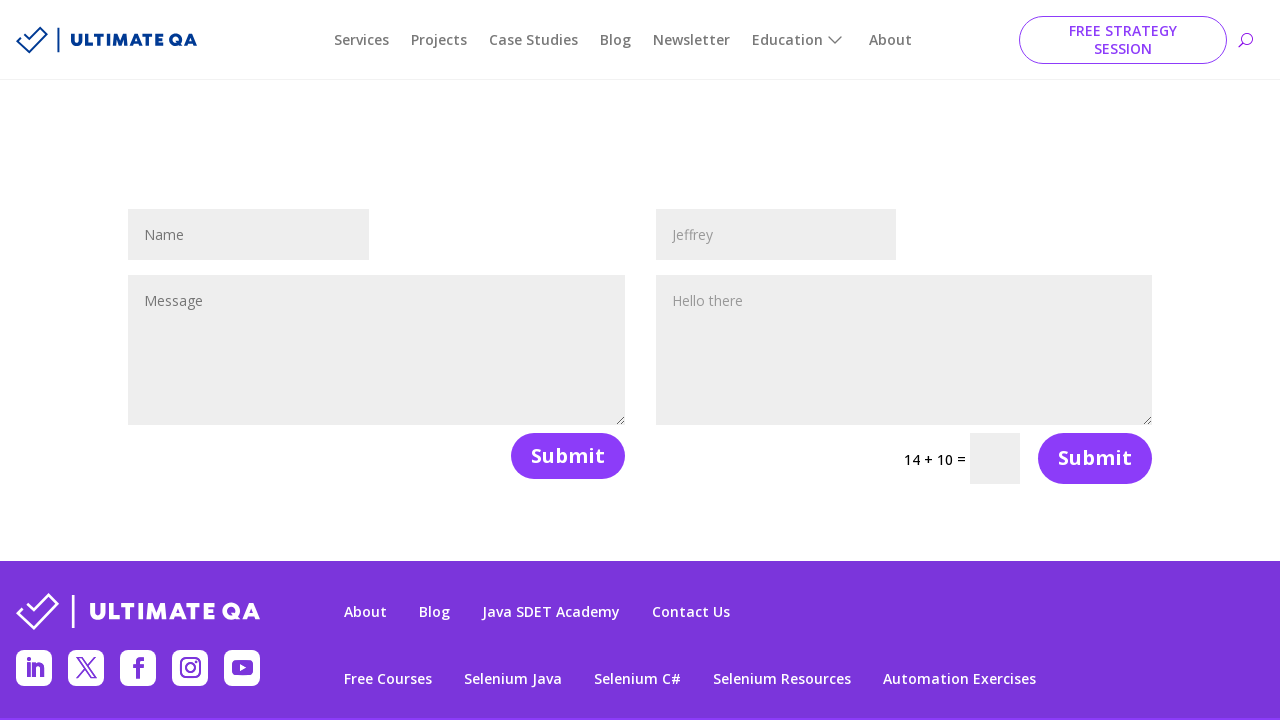

Extracted numbers from captcha question: ['14', '10']
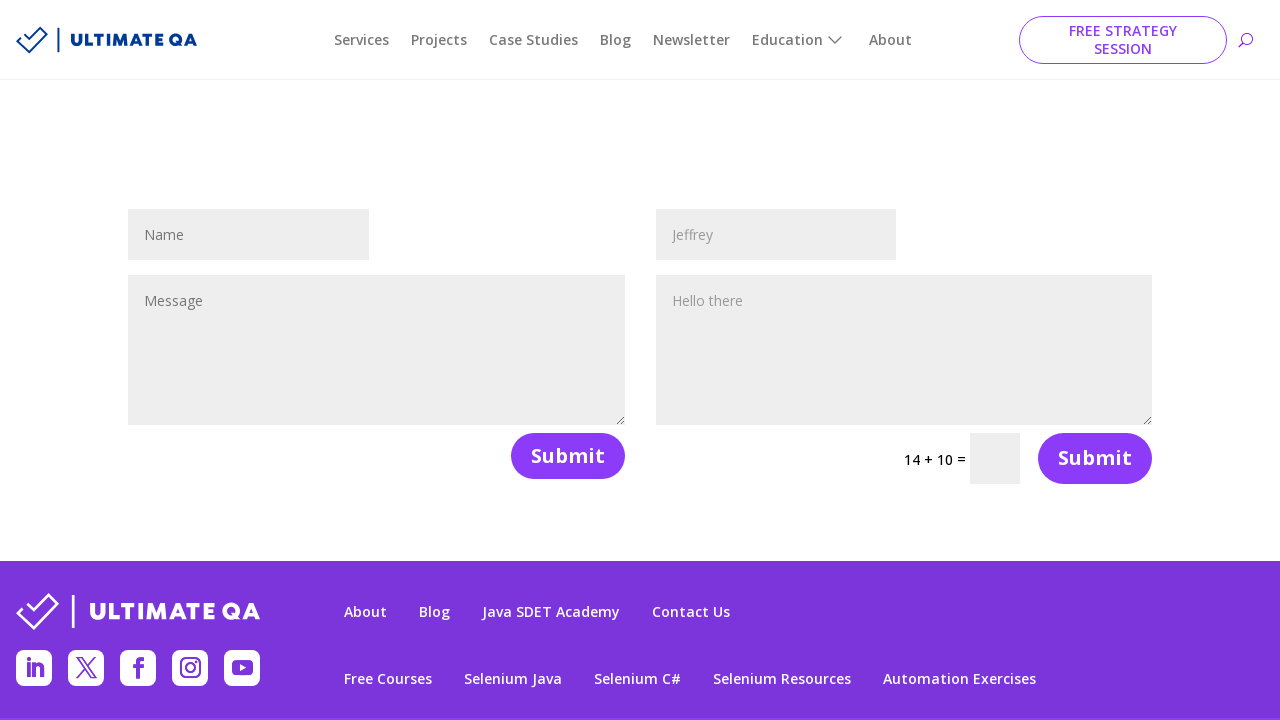

Calculated captcha answer: 24
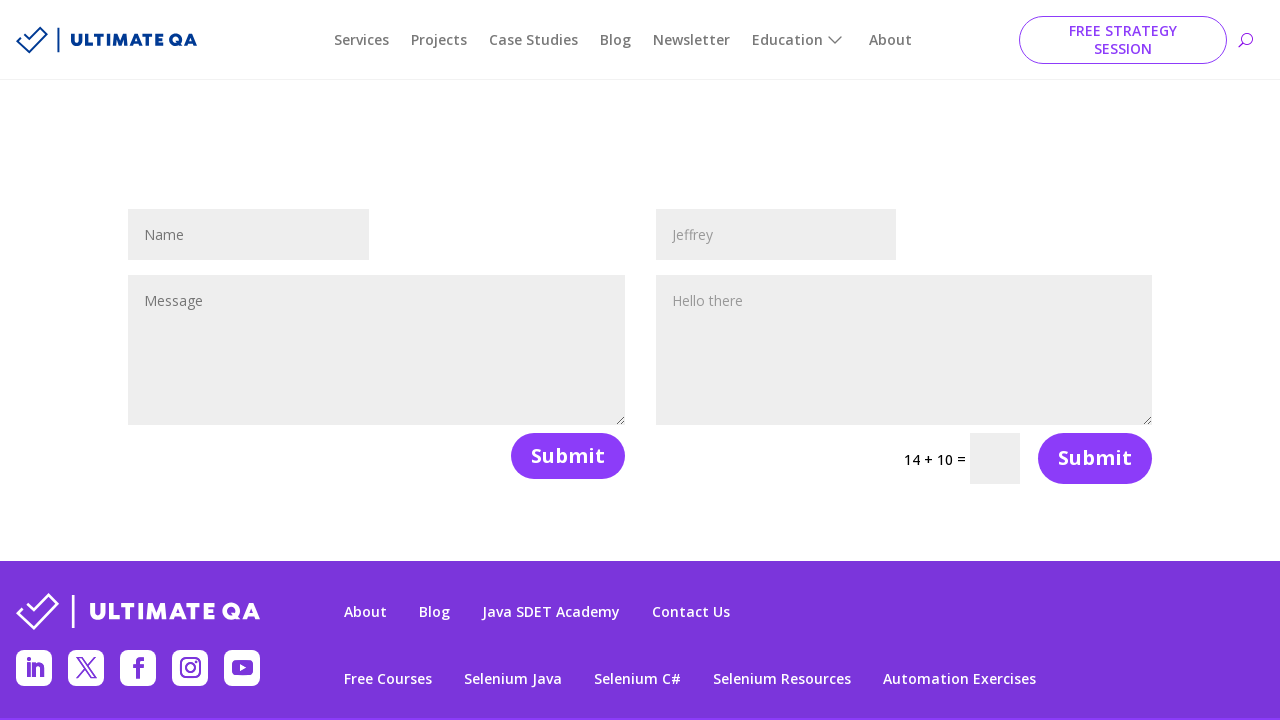

Filled captcha field with answer '24' on input.et_pb_contact_captcha
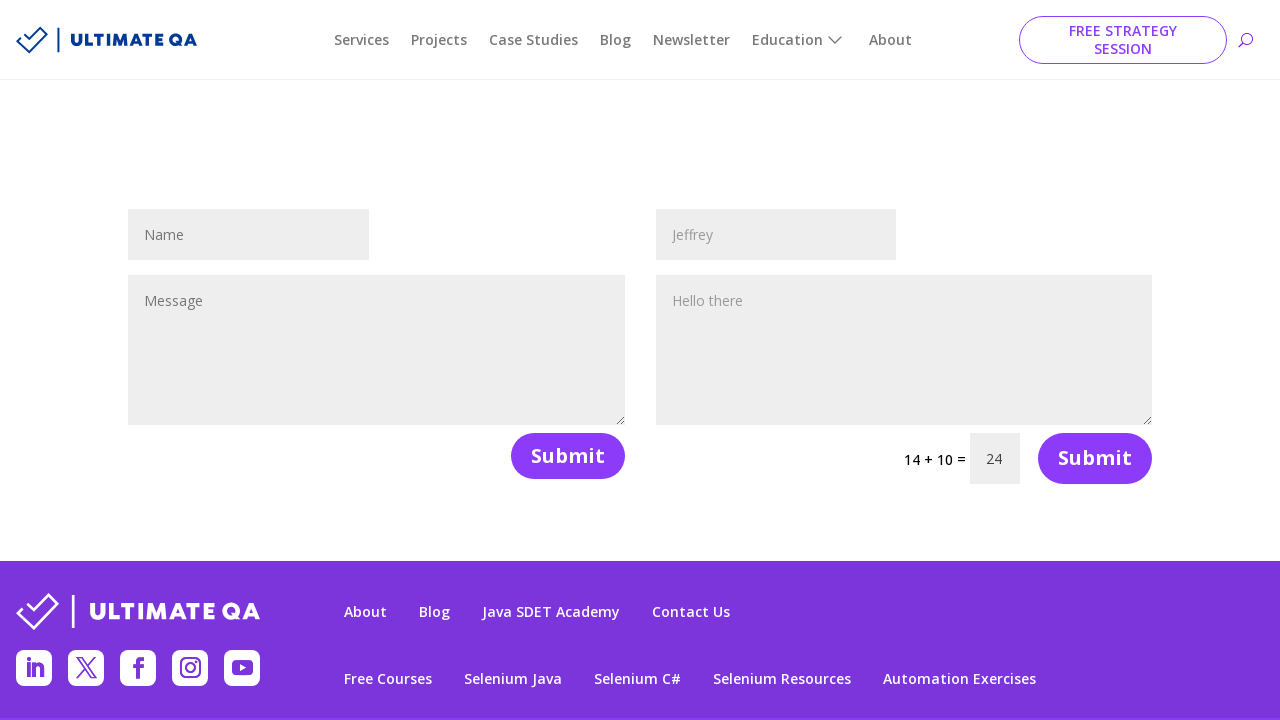

Clicked the submit button to submit the contact form at (1095, 458) on .et_pb_contact_submit.et_pb_button >> nth=1
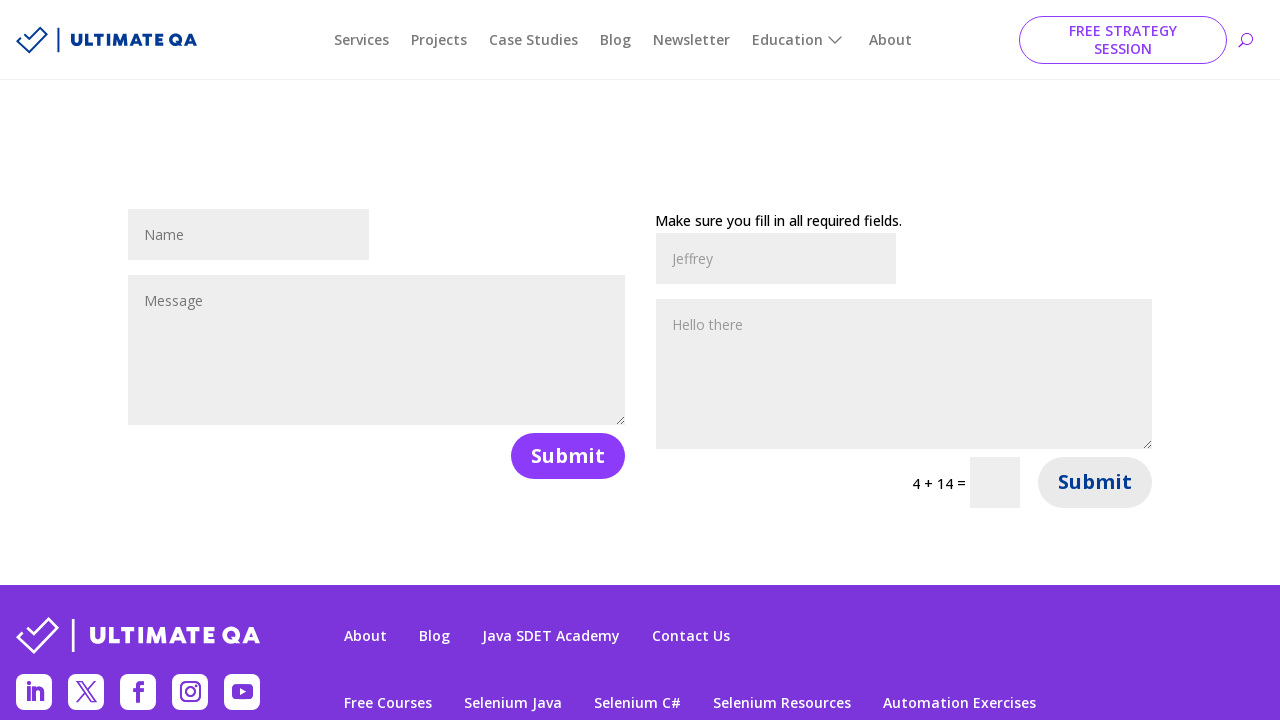

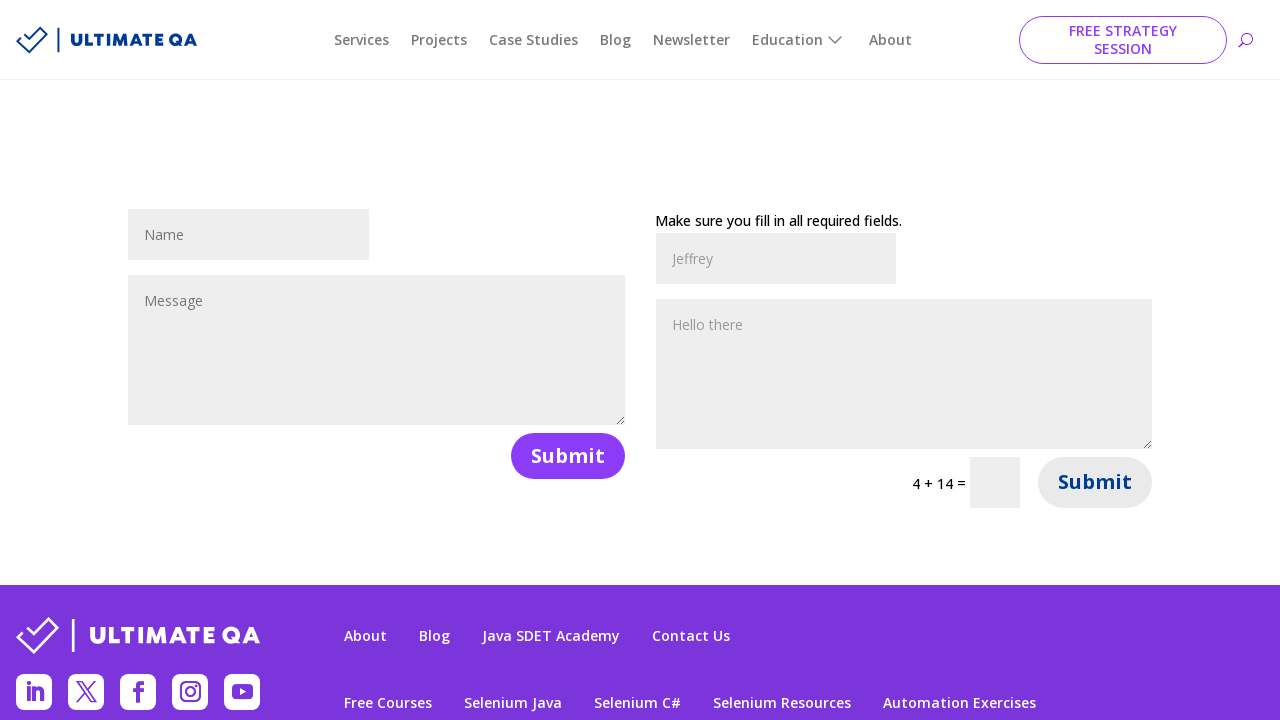